Tests sorting the Due column using table with helpful class attributes by clicking the dues header and verifying values are sorted

Starting URL: http://the-internet.herokuapp.com/tables

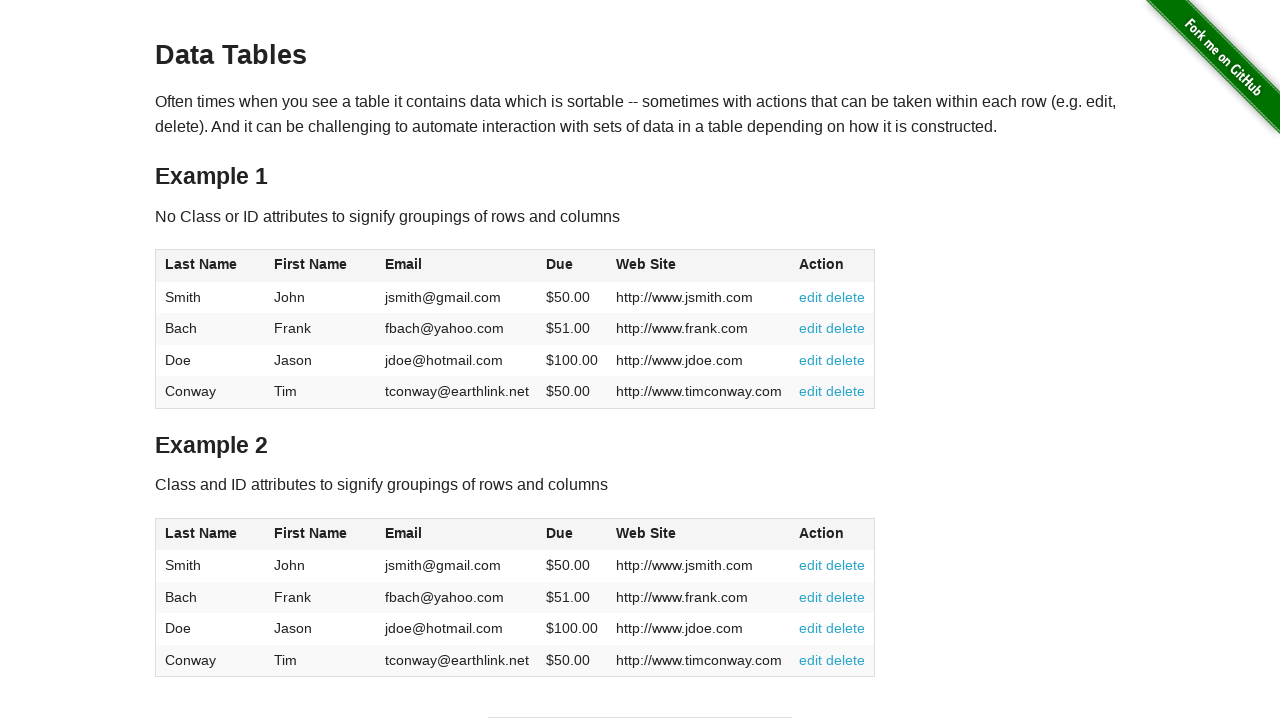

Clicked the Due column header to sort at (560, 533) on #table2 thead .dues
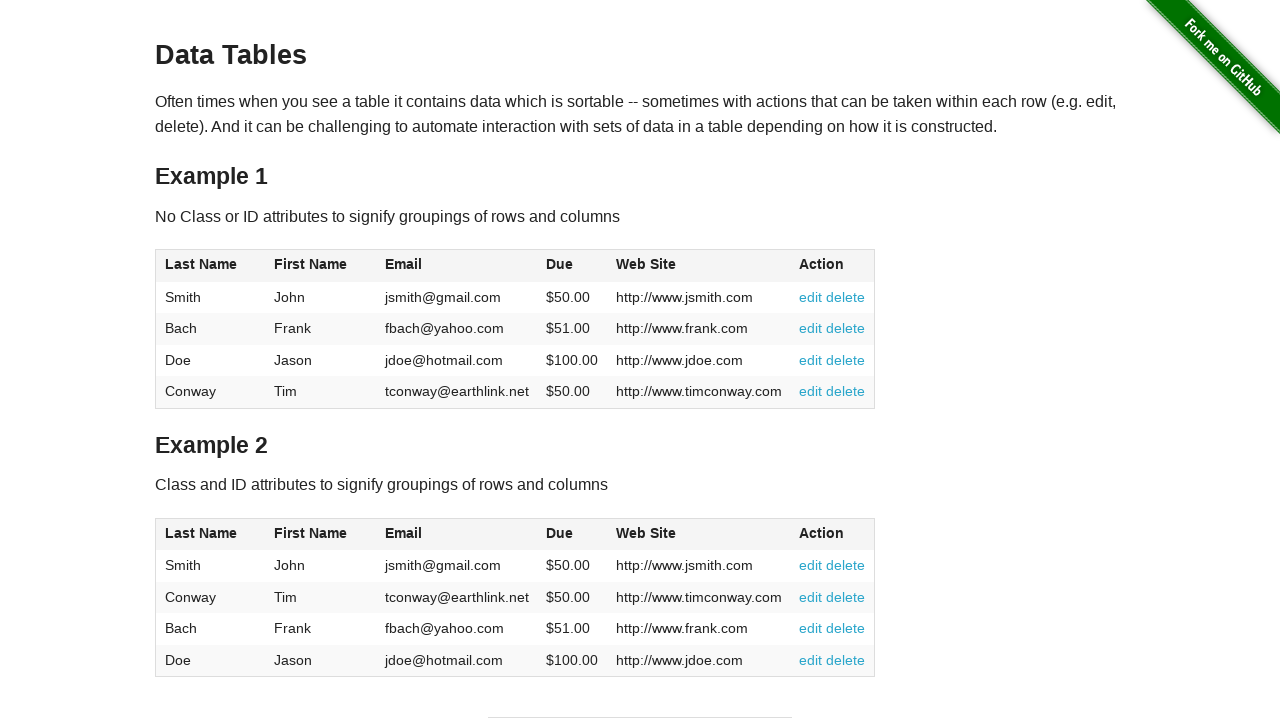

Due column values loaded in table body
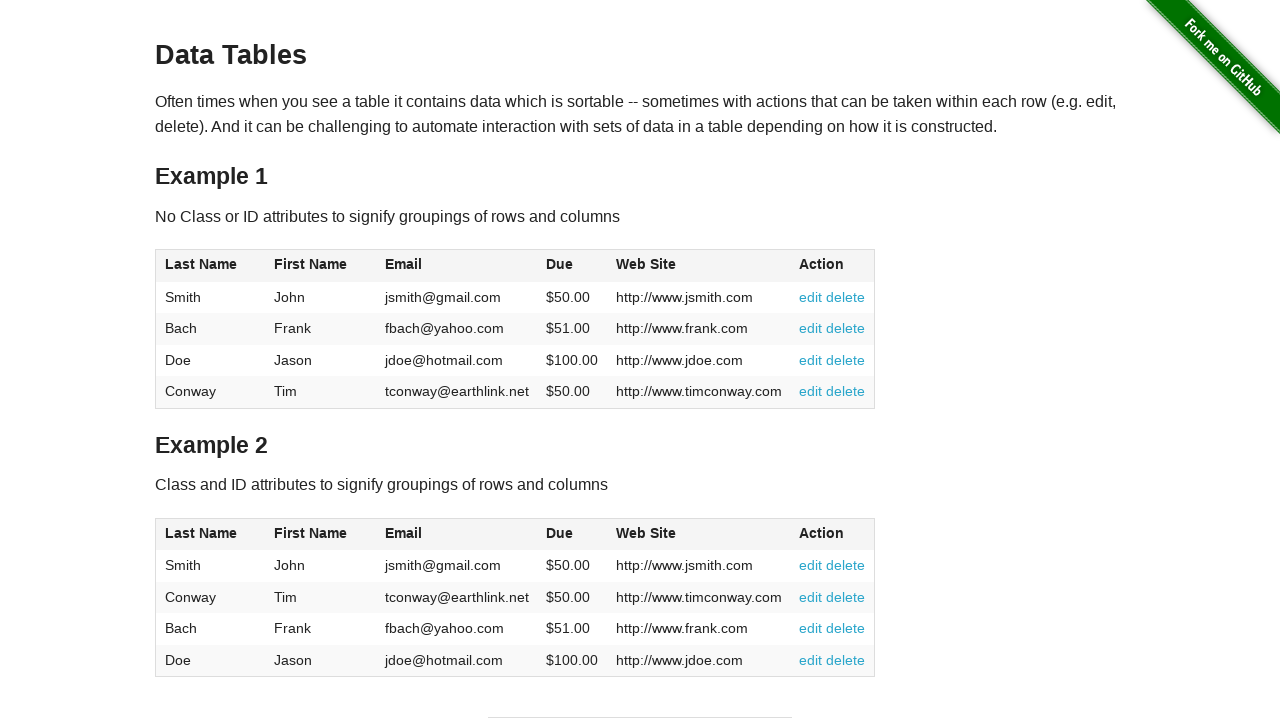

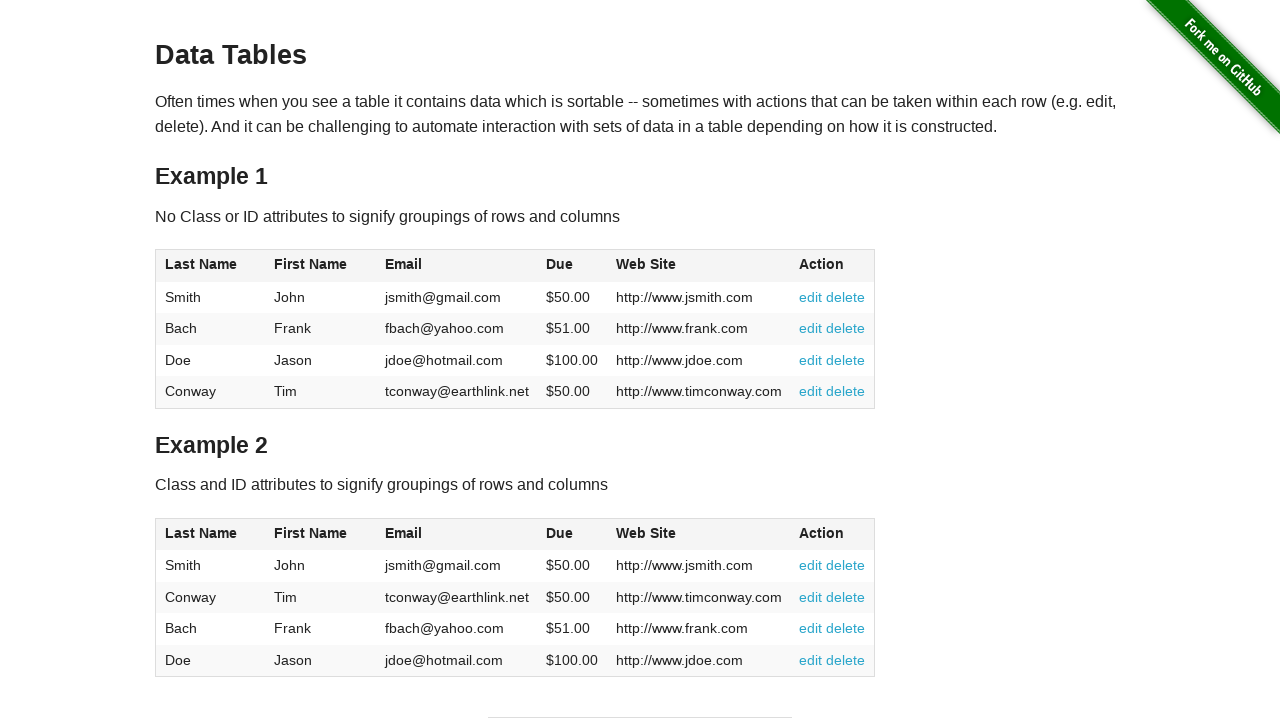